Tests filtering to display all todo items after navigating through filters

Starting URL: https://demo.playwright.dev/todomvc

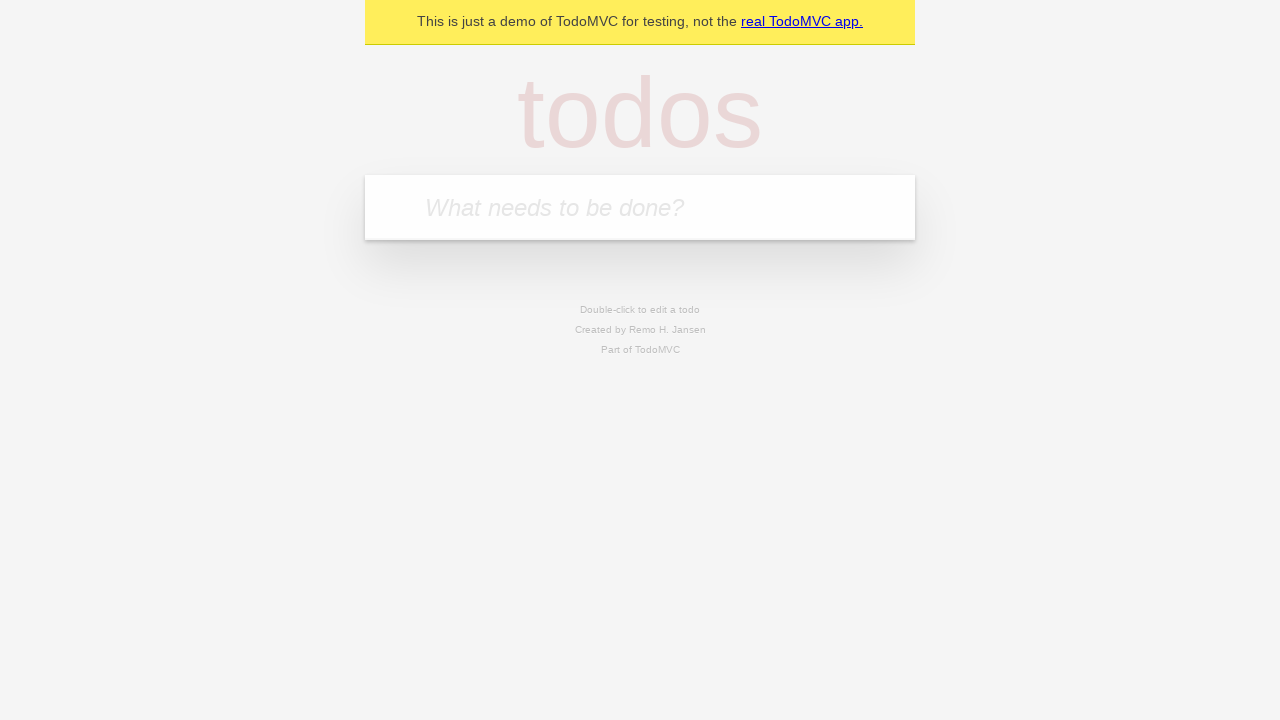

Filled todo input with 'buy some cheese' on internal:attr=[placeholder="What needs to be done?"i]
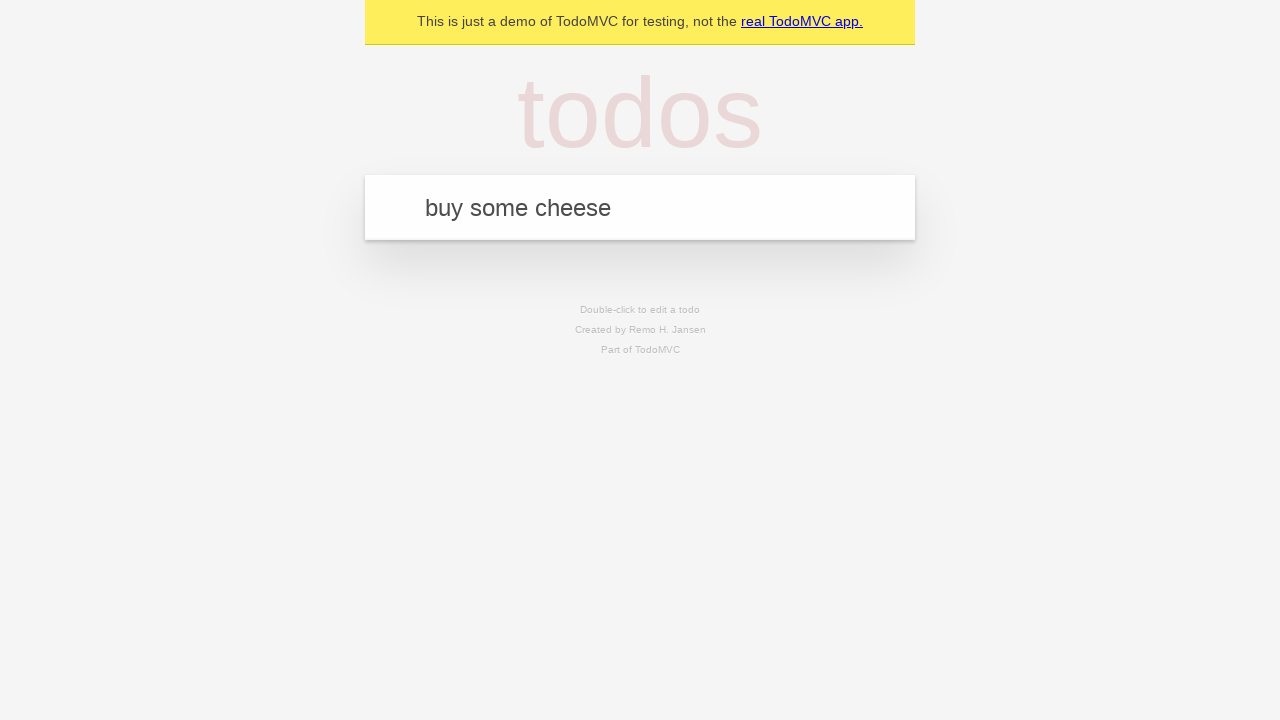

Pressed Enter to add first todo item on internal:attr=[placeholder="What needs to be done?"i]
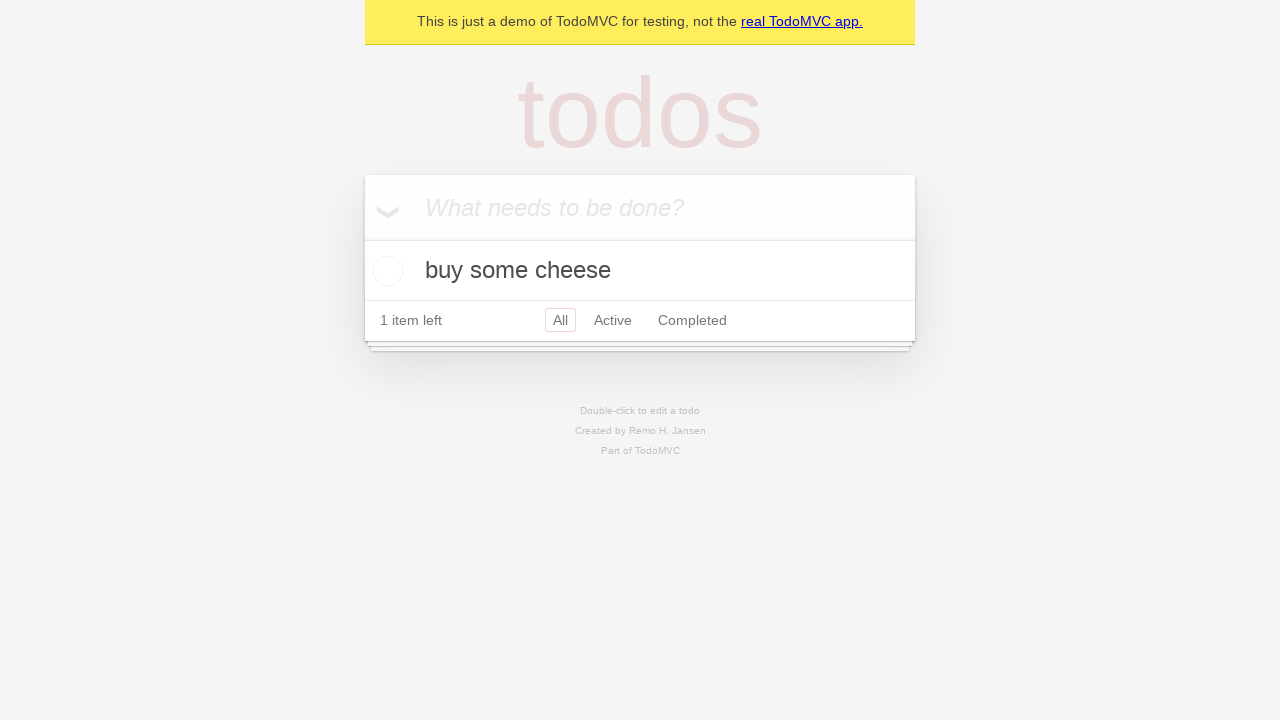

Filled todo input with 'feed the cat' on internal:attr=[placeholder="What needs to be done?"i]
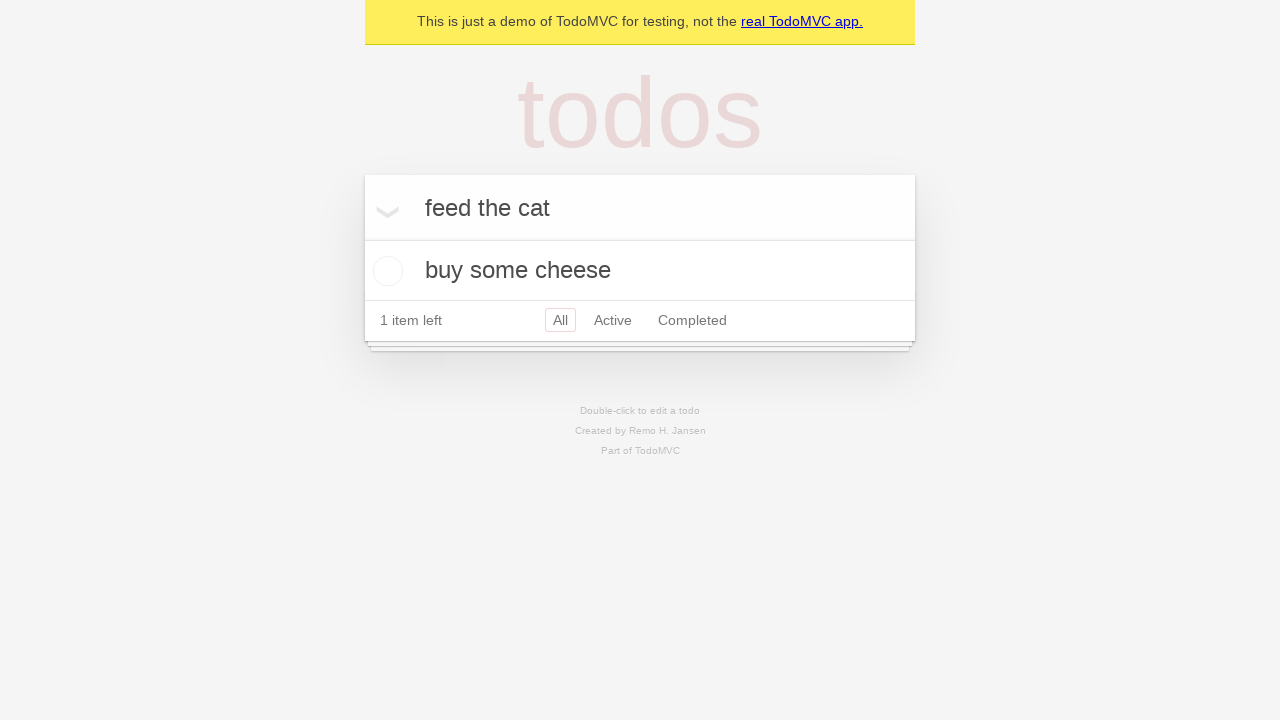

Pressed Enter to add second todo item on internal:attr=[placeholder="What needs to be done?"i]
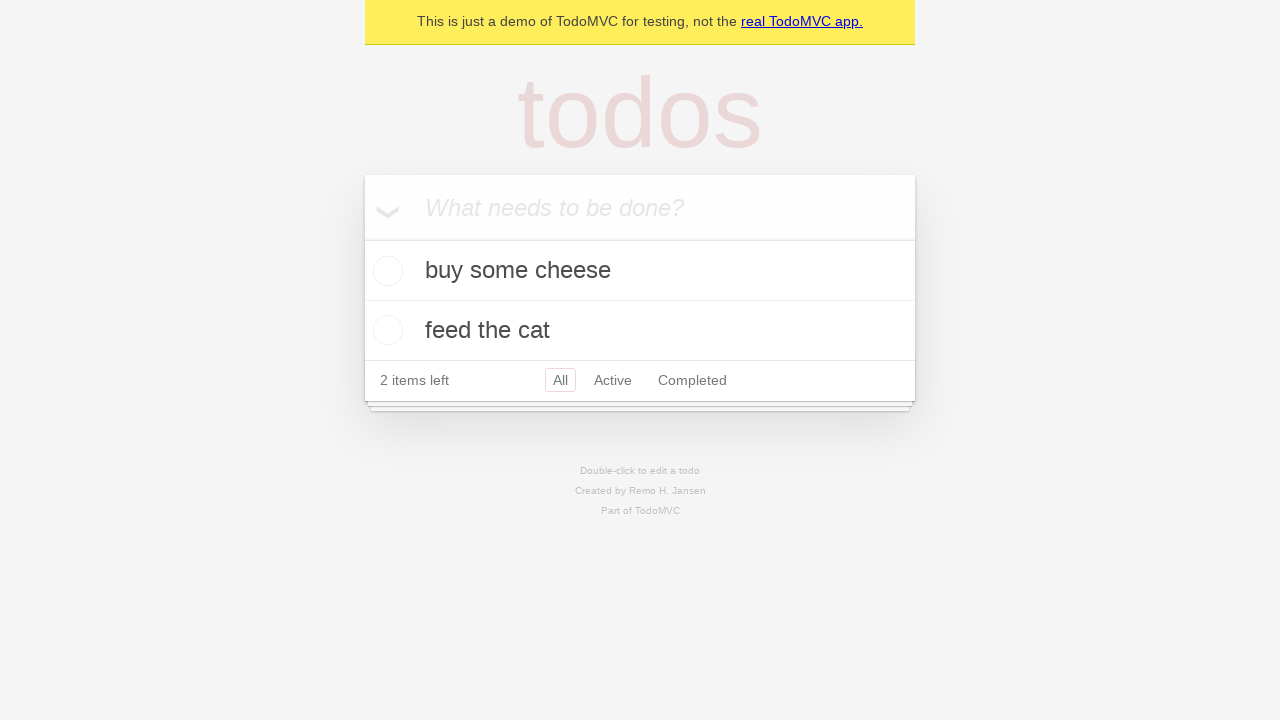

Filled todo input with 'book a doctors appointment' on internal:attr=[placeholder="What needs to be done?"i]
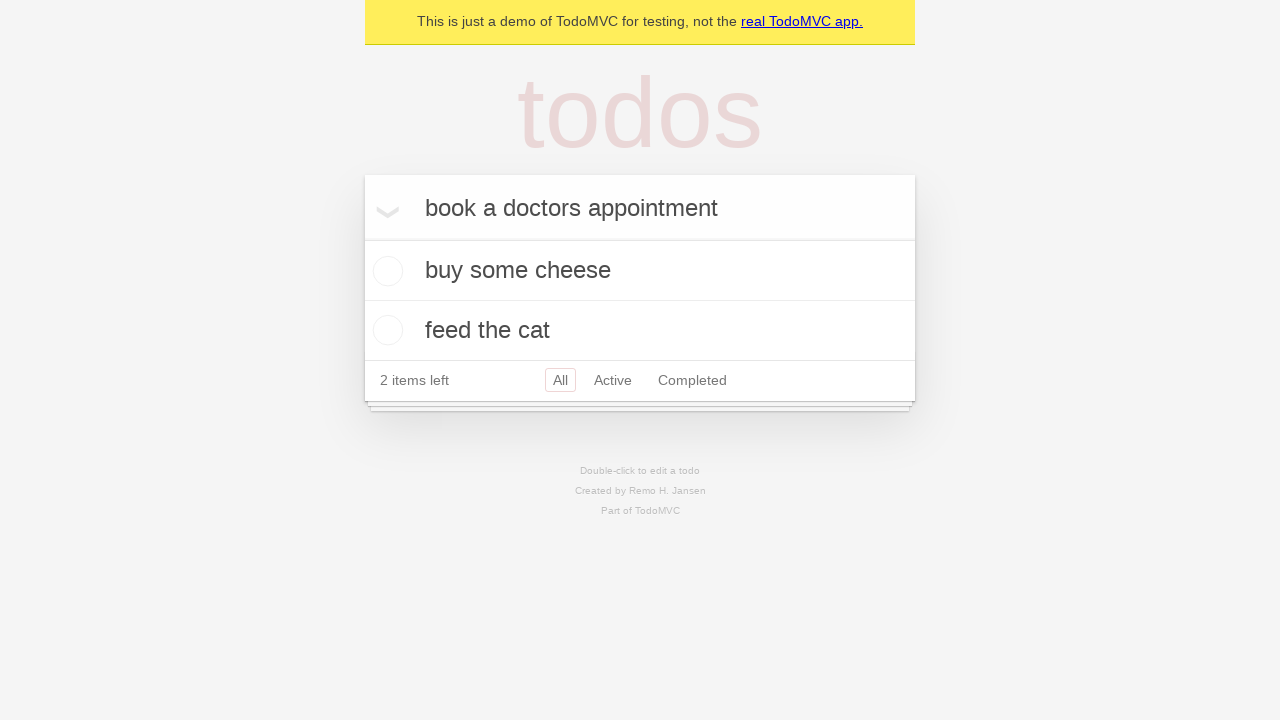

Pressed Enter to add third todo item on internal:attr=[placeholder="What needs to be done?"i]
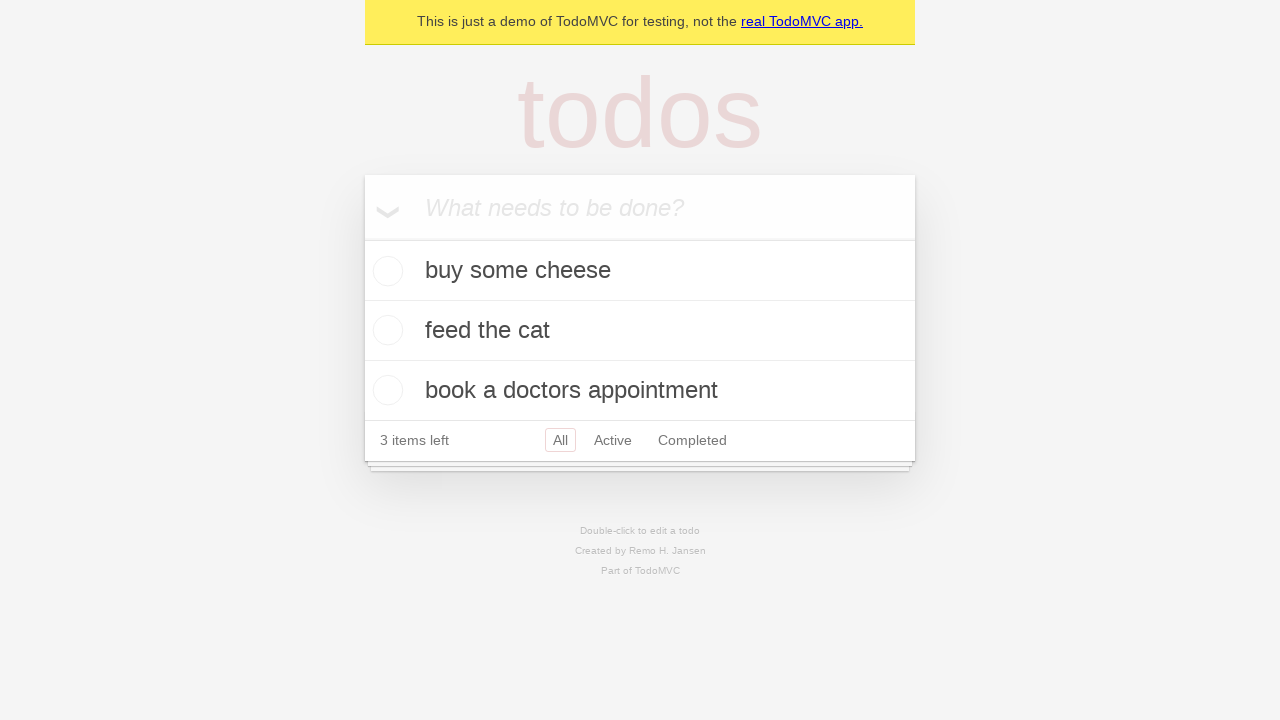

Checked the second todo item as completed at (385, 330) on [data-testid='todo-item'] >> nth=1 >> internal:role=checkbox
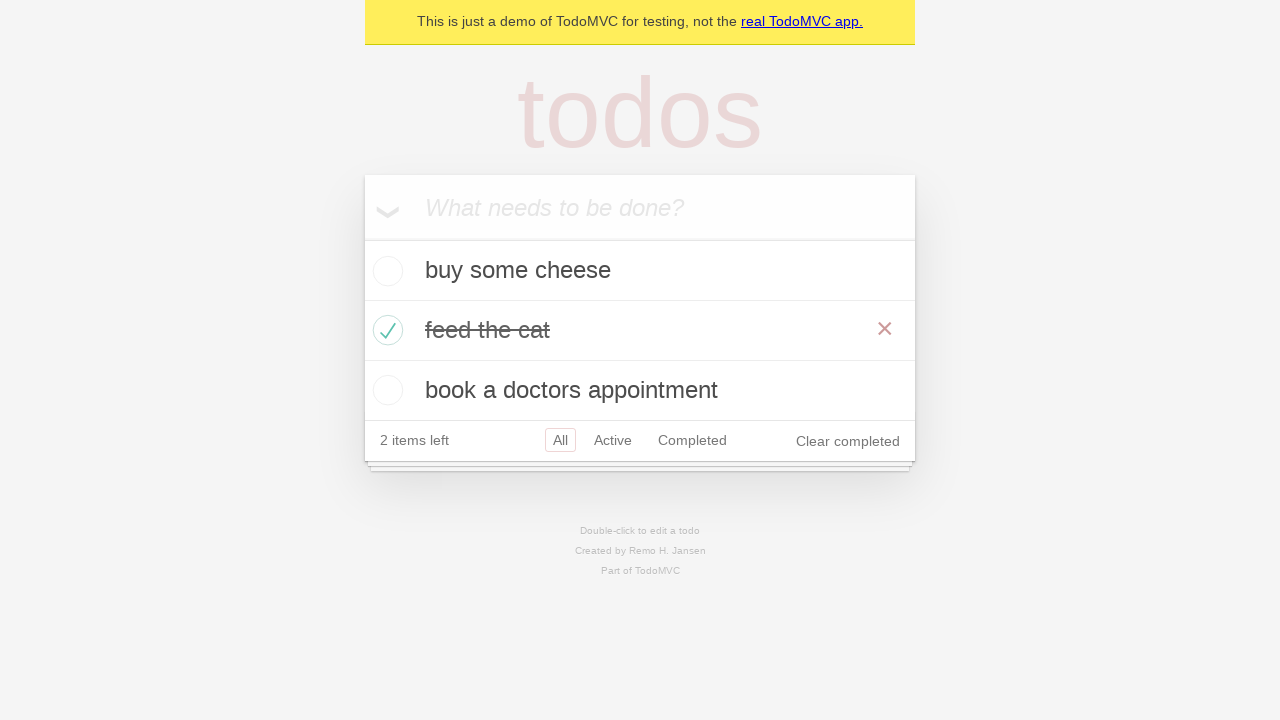

Clicked 'Active' filter to show only active items at (613, 440) on internal:role=link[name="Active"i]
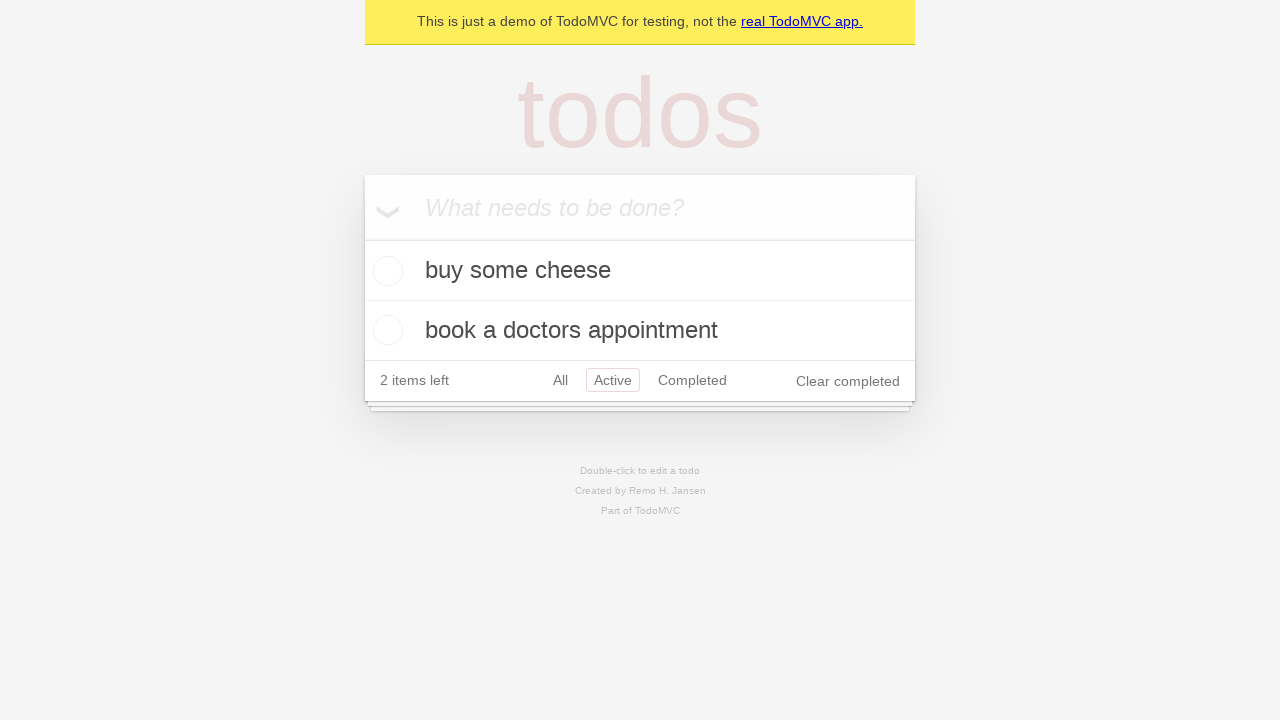

Clicked 'Completed' filter to show only completed items at (692, 380) on internal:role=link[name="Completed"i]
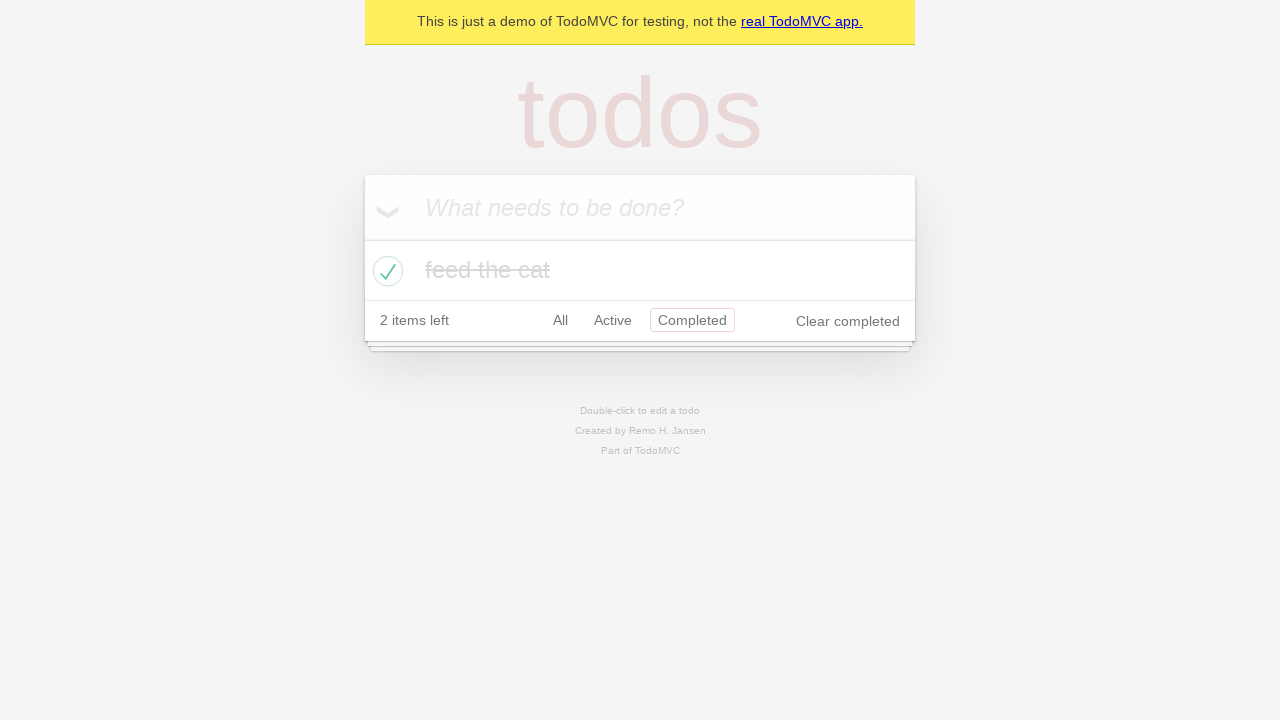

Clicked 'All' filter to display all items at (560, 320) on internal:role=link[name="All"i]
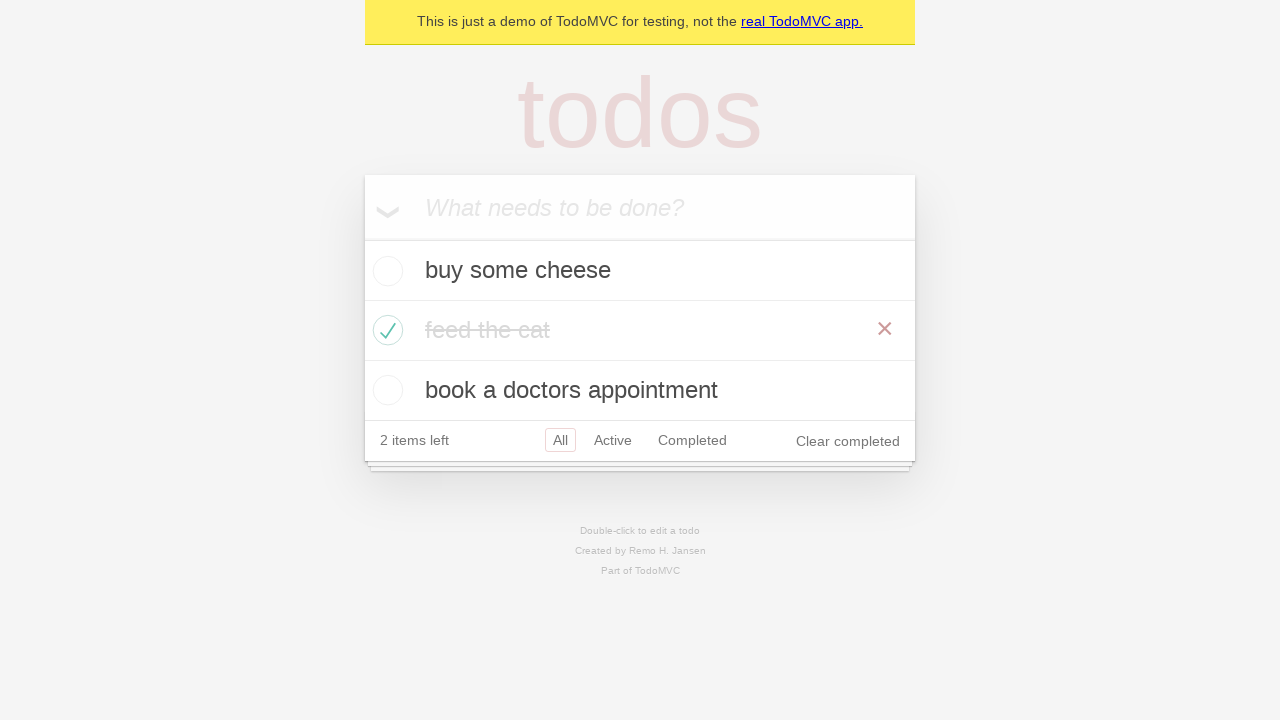

Verified all todo items are displayed
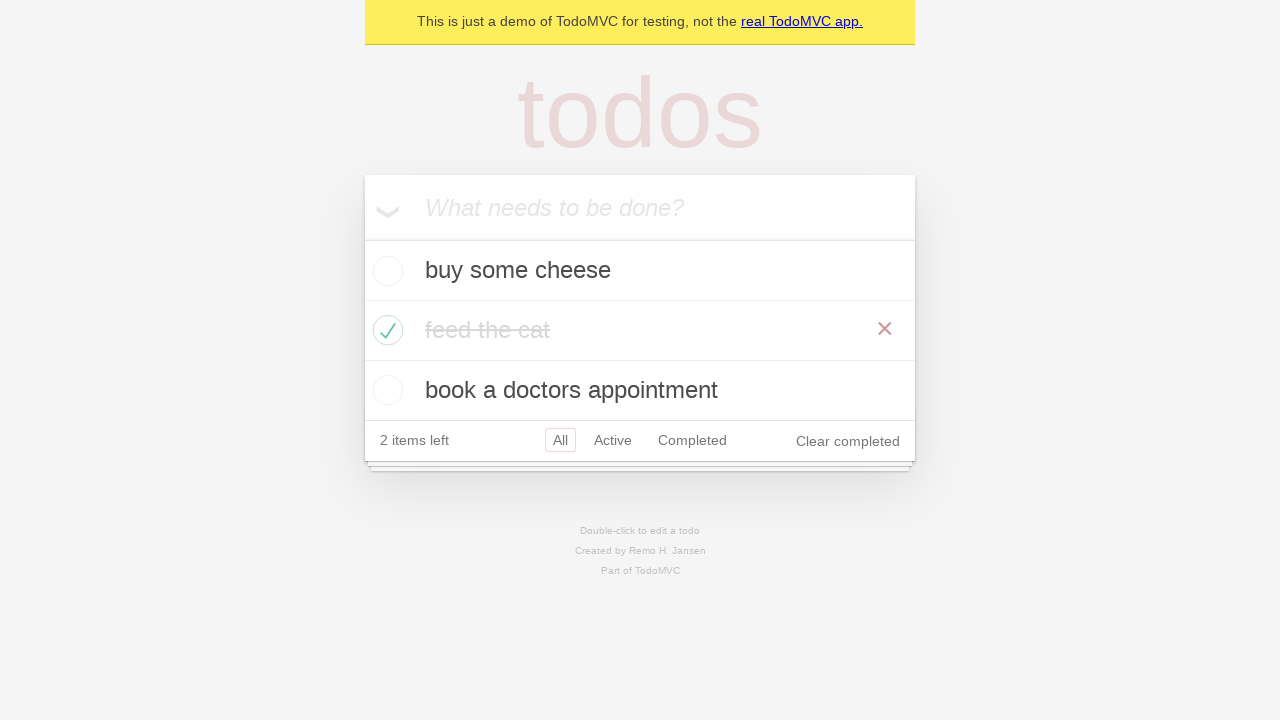

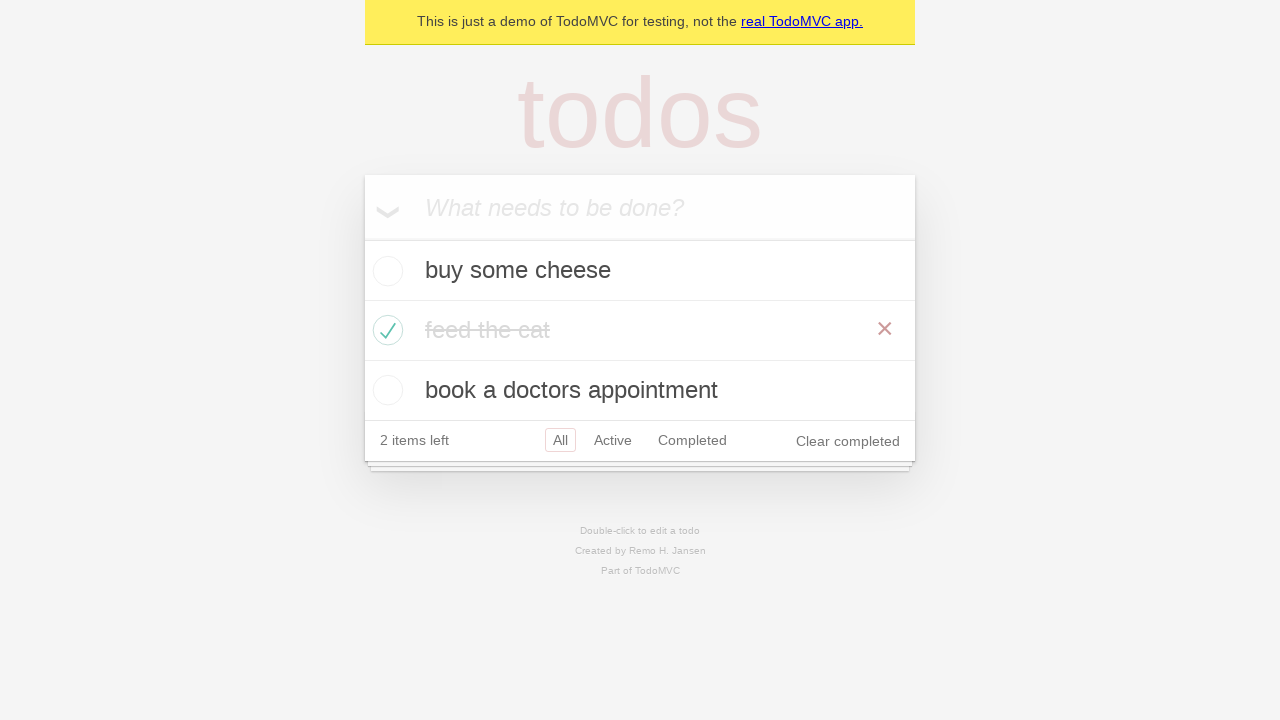